Opens the OrangeHRM demo login page and verifies it loads successfully

Starting URL: https://opensource-demo.orangehrmlive.com/web/index.php/auth/login

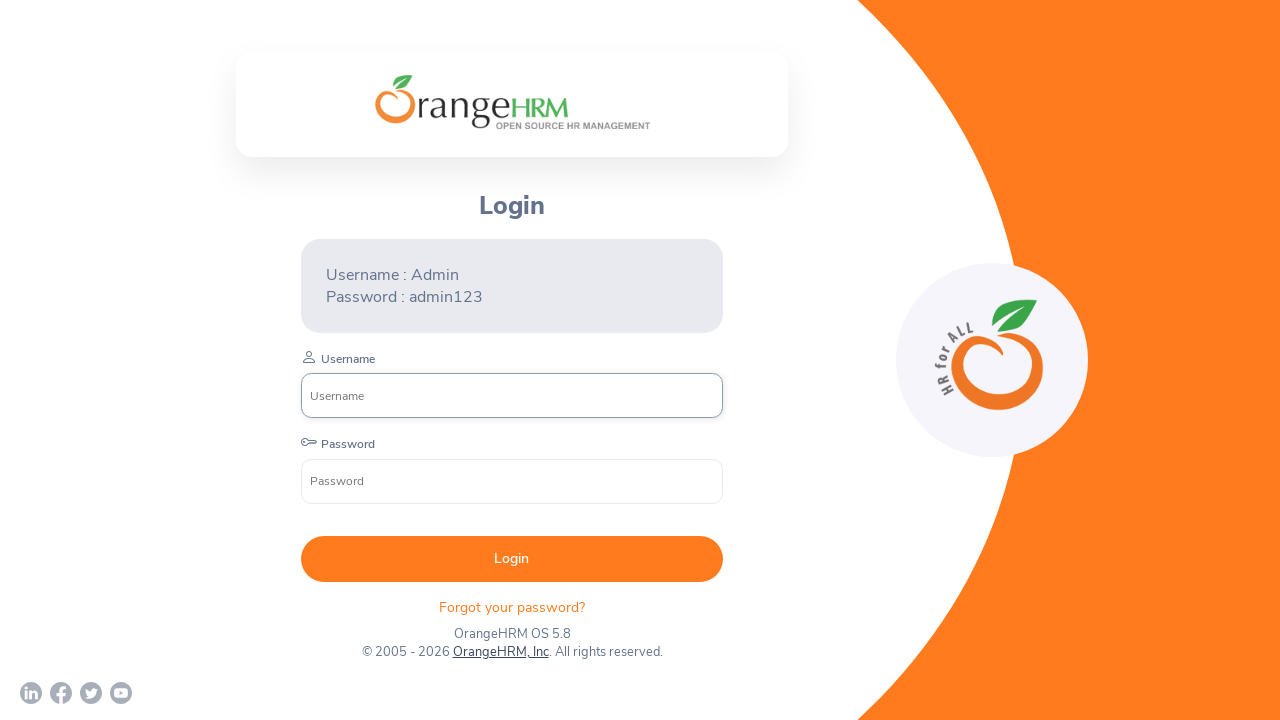

Waited for page to reach network idle state
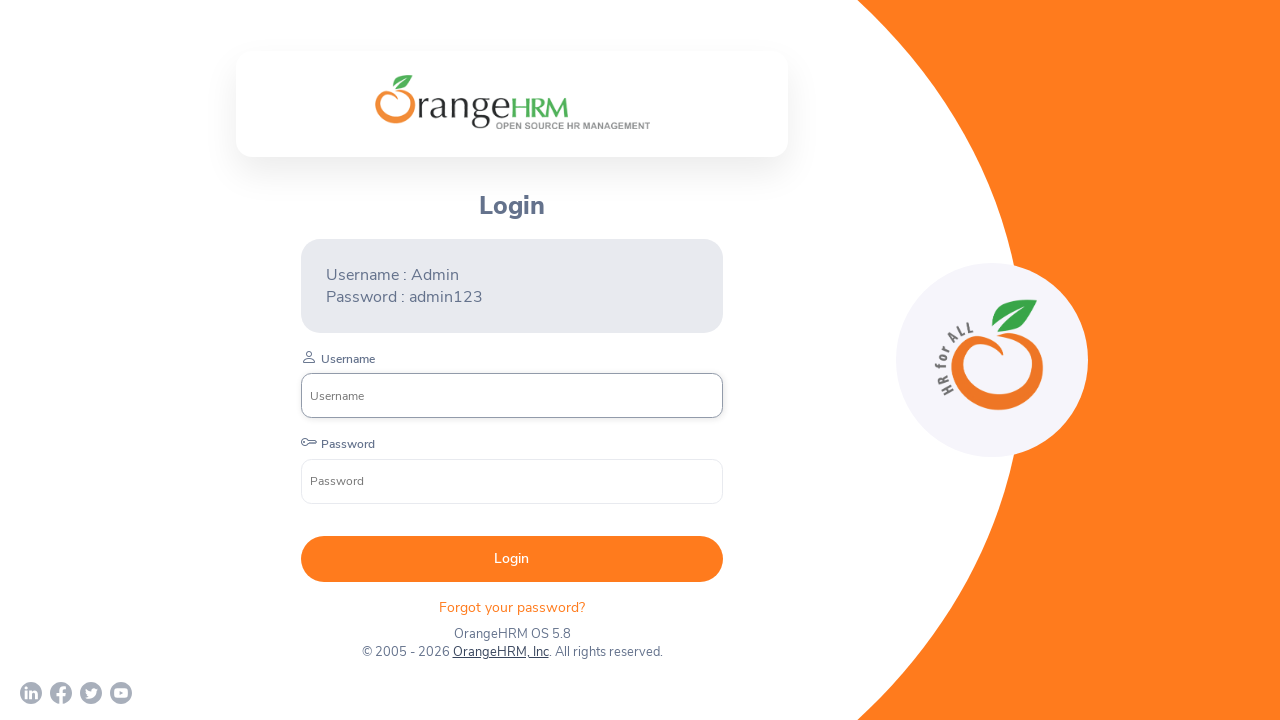

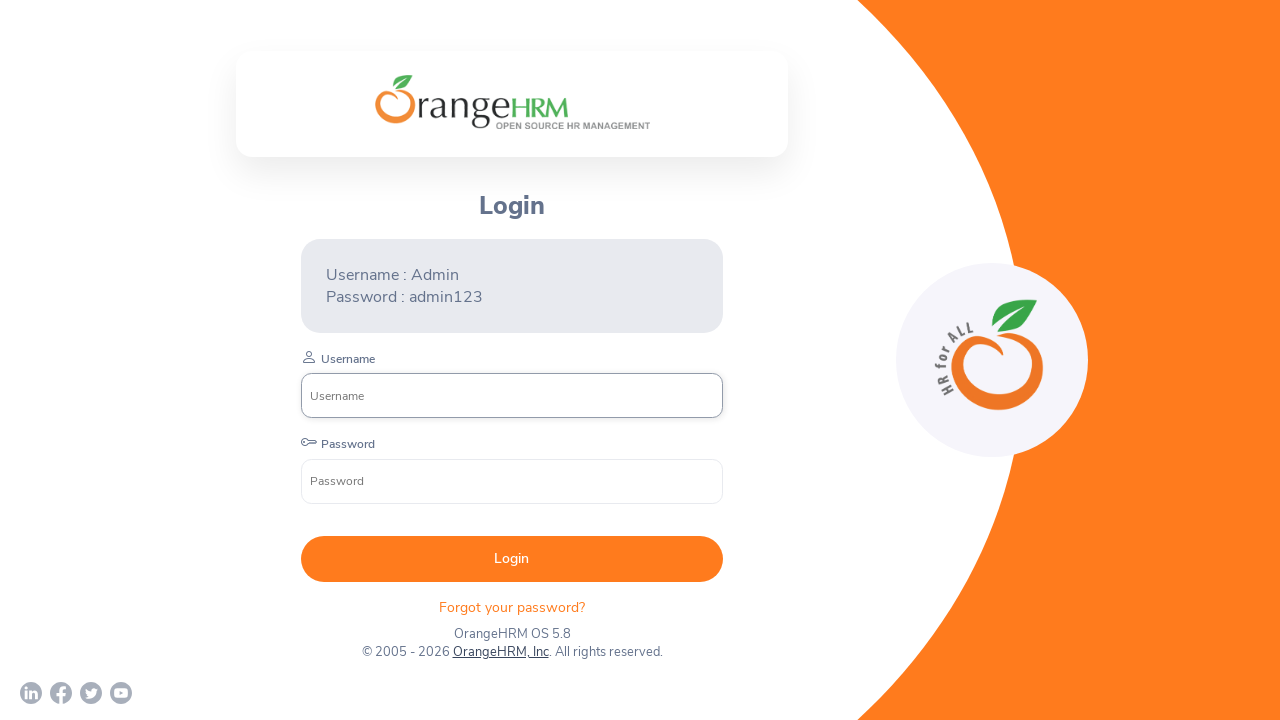